Navigates to the Demoblaze e-commerce demo site homepage and verifies it loads

Starting URL: https://demoblaze.com/

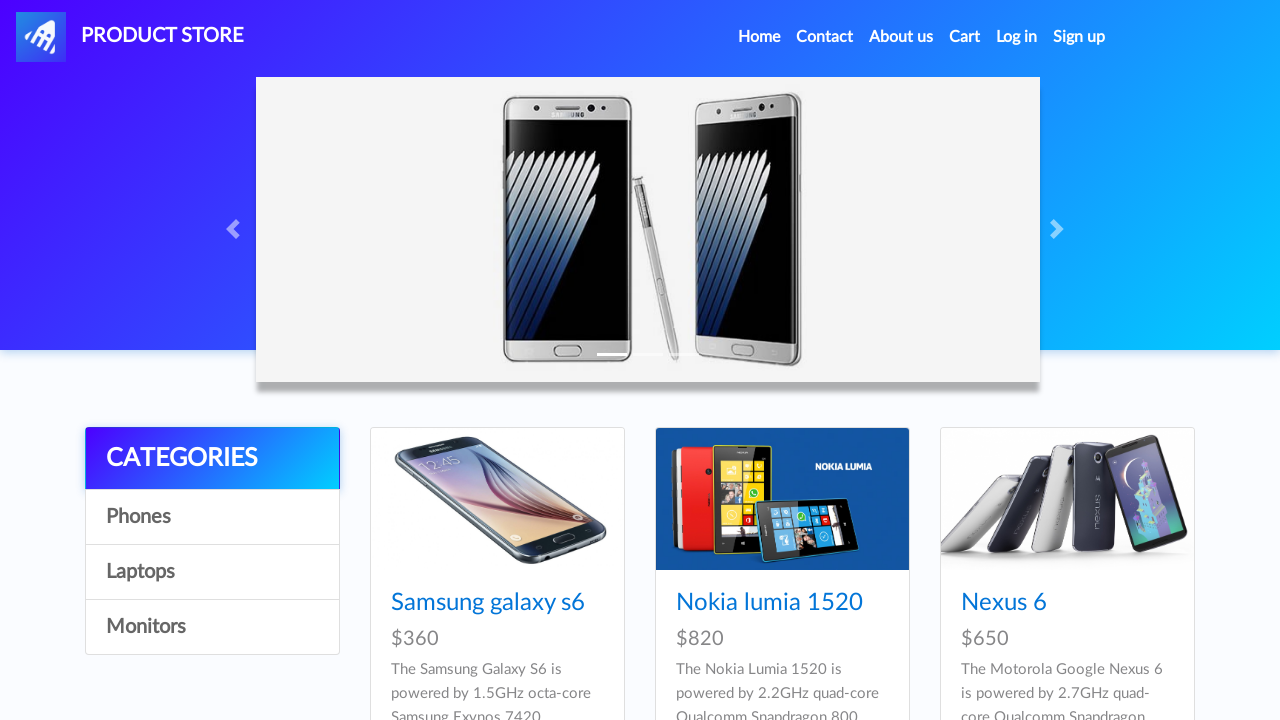

Waited for page to reach domcontentloaded state
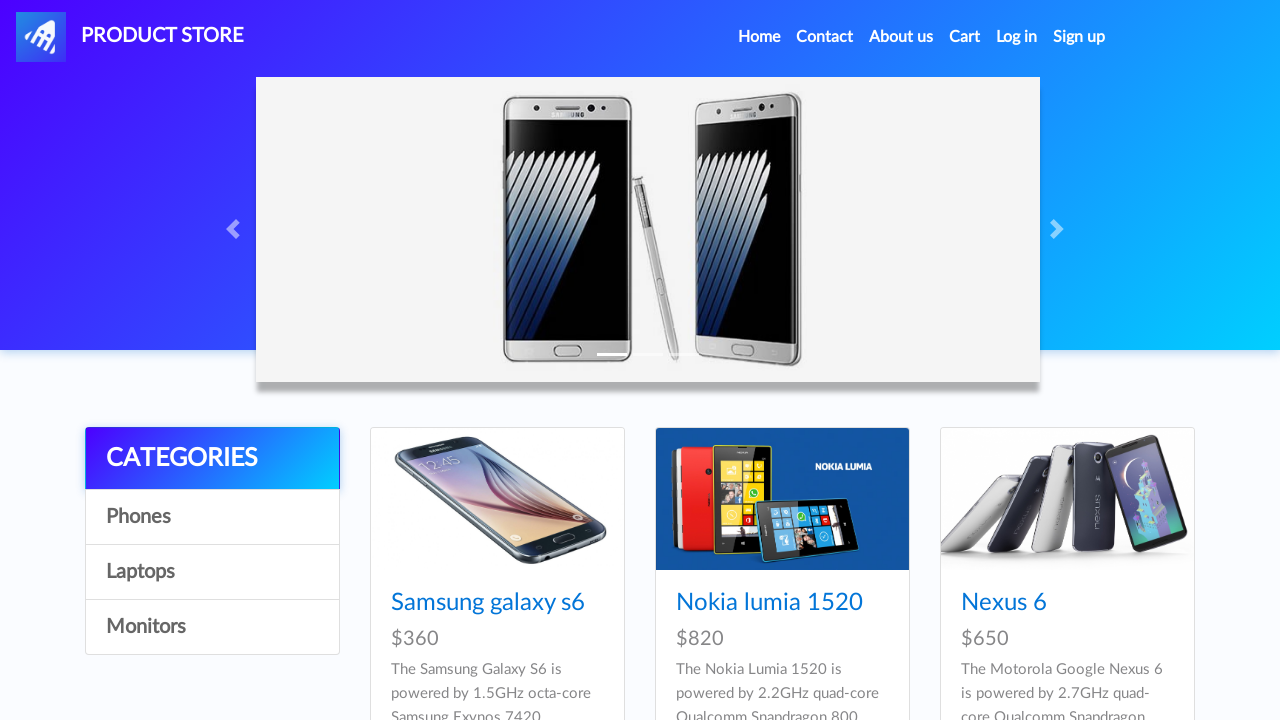

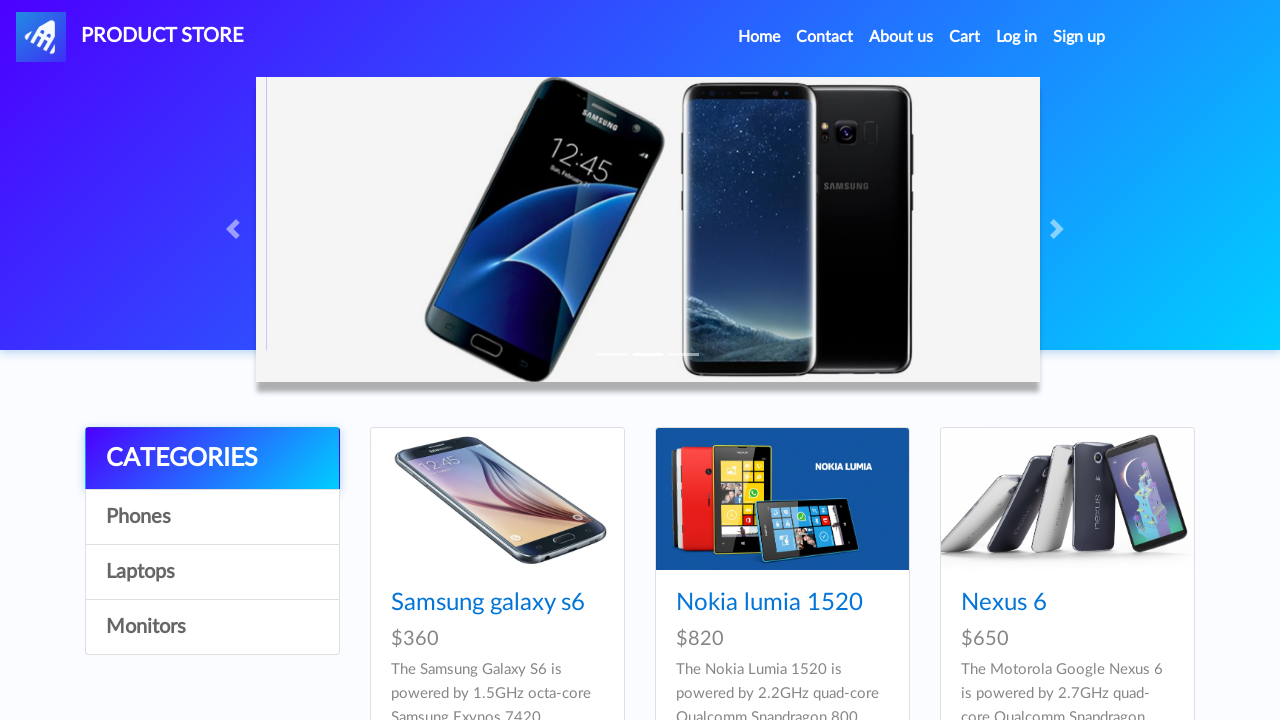